Tests a registration form by filling in first name, last name, and email fields, then submitting the form and verifying the success message

Starting URL: http://suninjuly.github.io/registration1.html

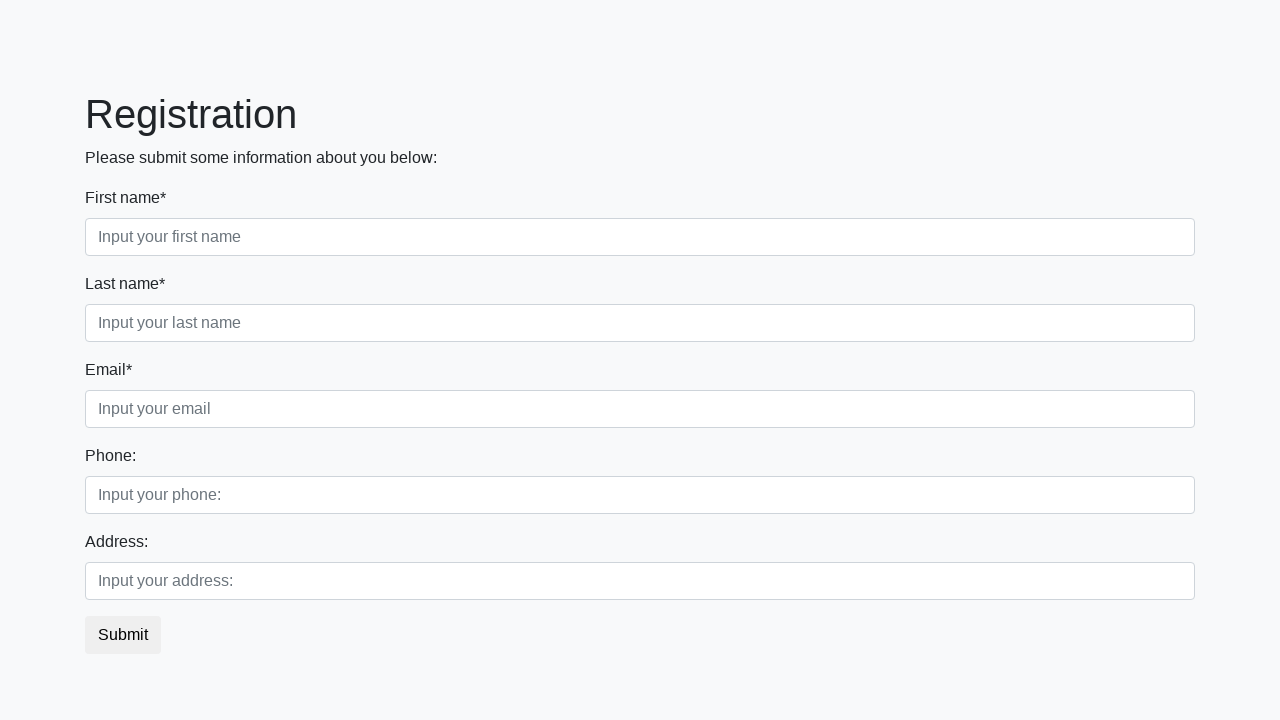

Filled first name field with 'Alex' on [placeholder="Input your first name"]
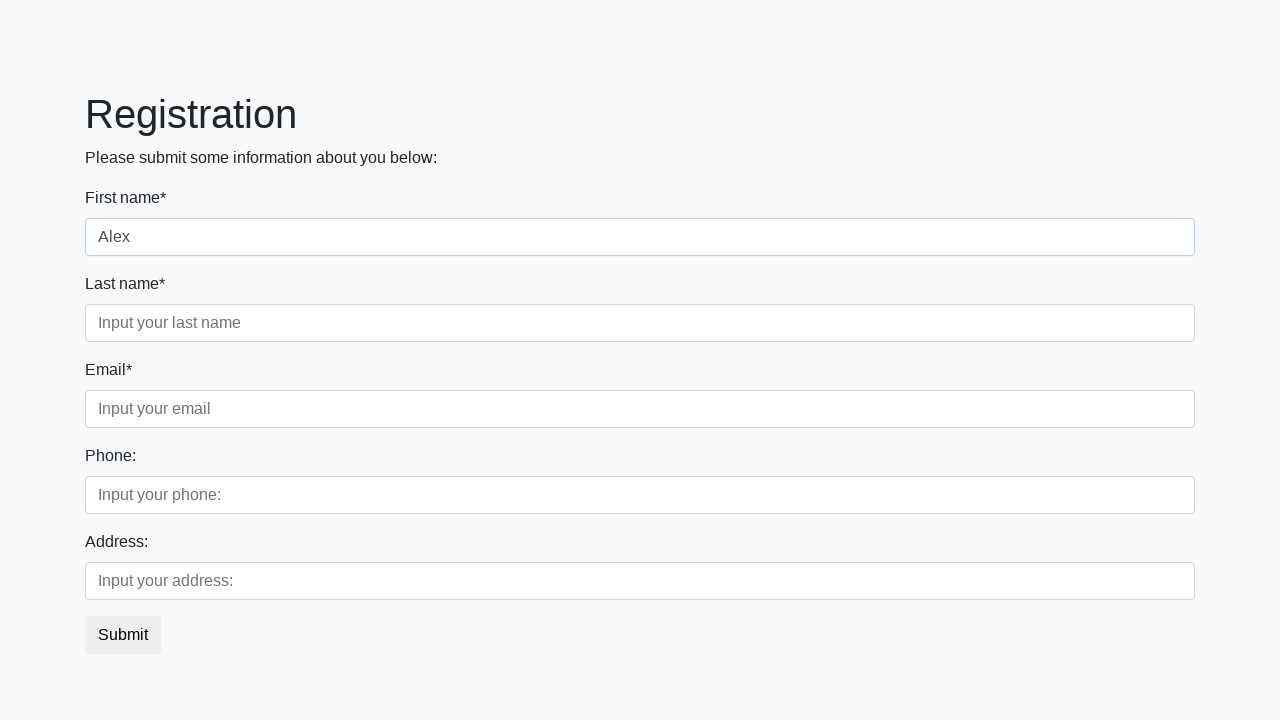

Filled last name field with 'Johnson' on [placeholder="Input your last name"]
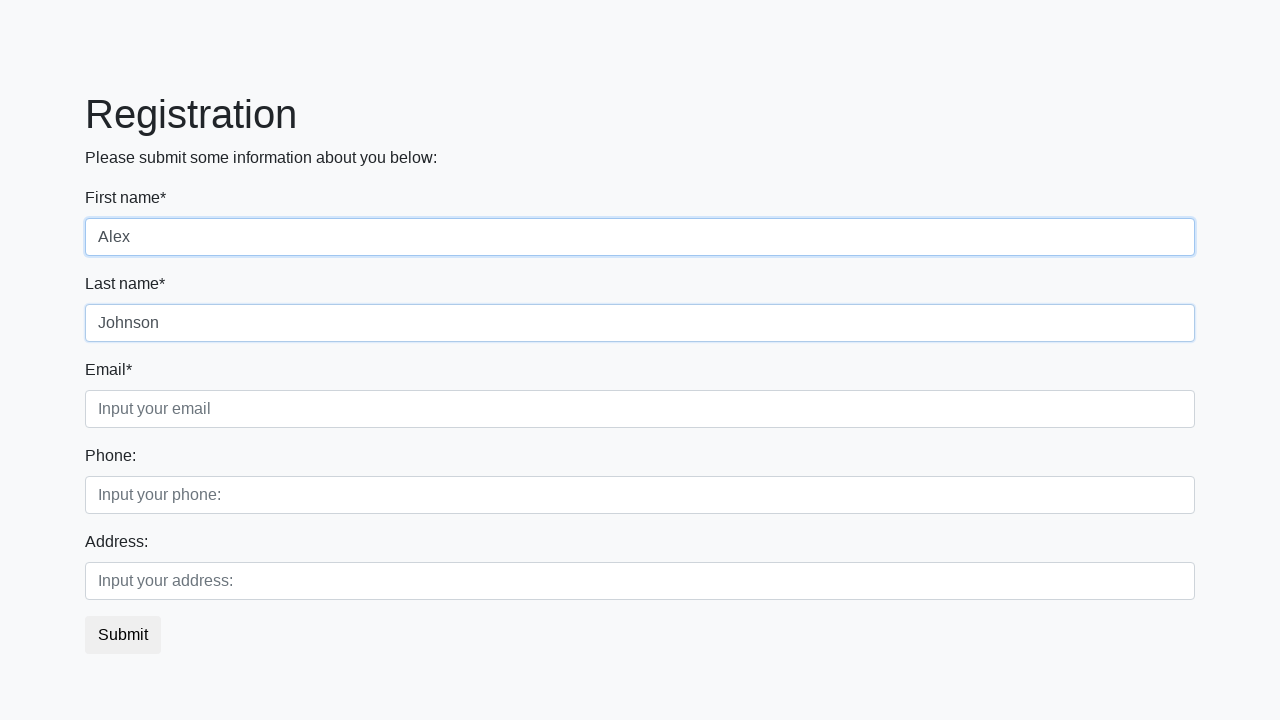

Filled email field with 'alex.johnson@example.com' on [placeholder="Input your email"]
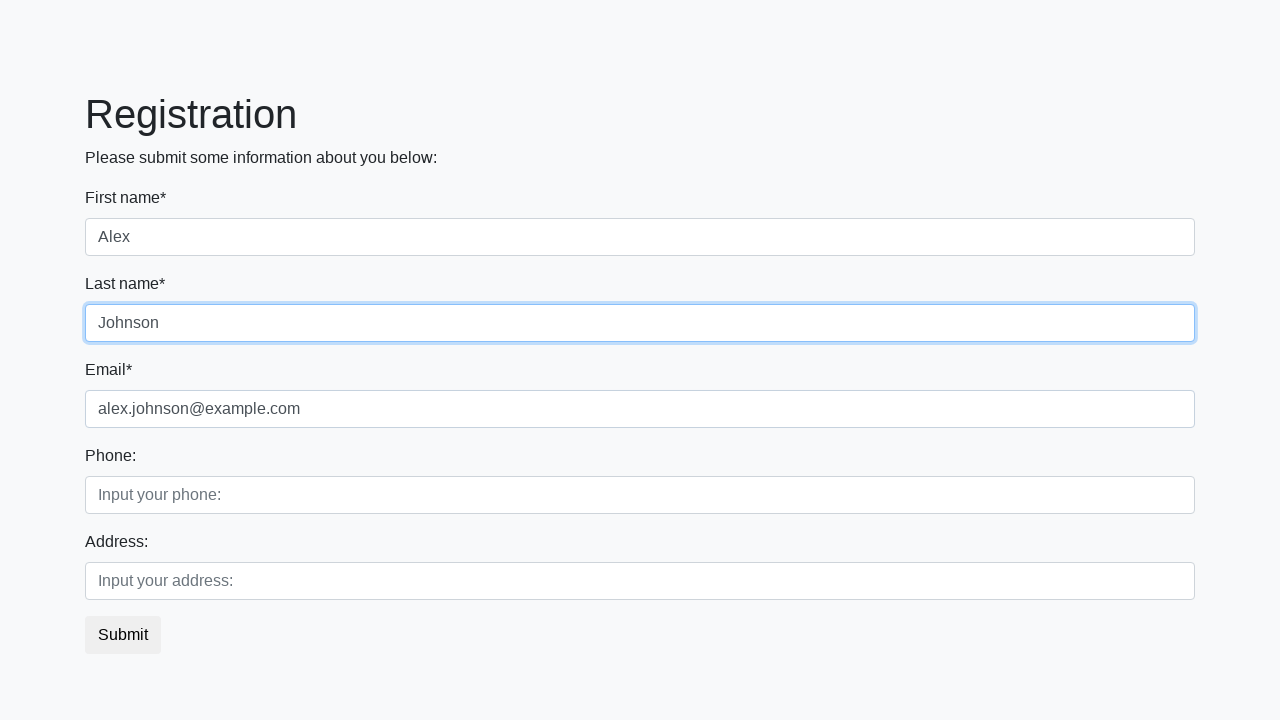

Clicked submit button at (123, 635) on button.btn
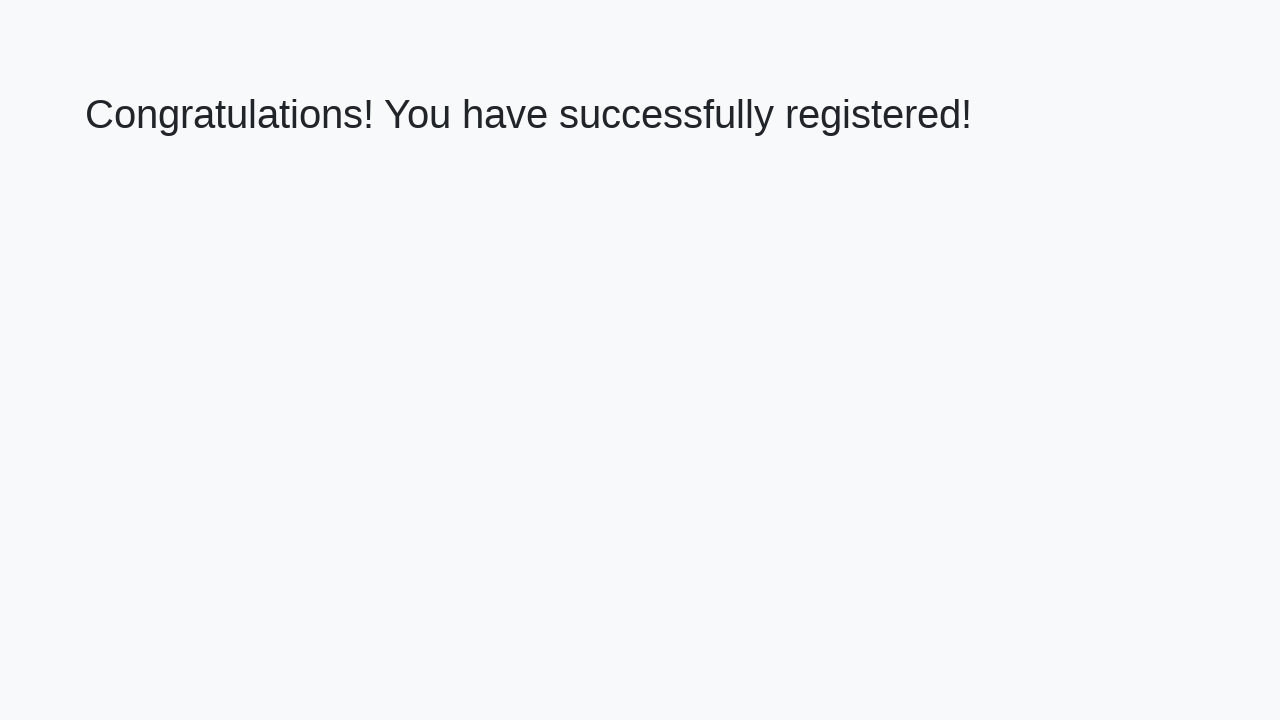

Success message heading appeared
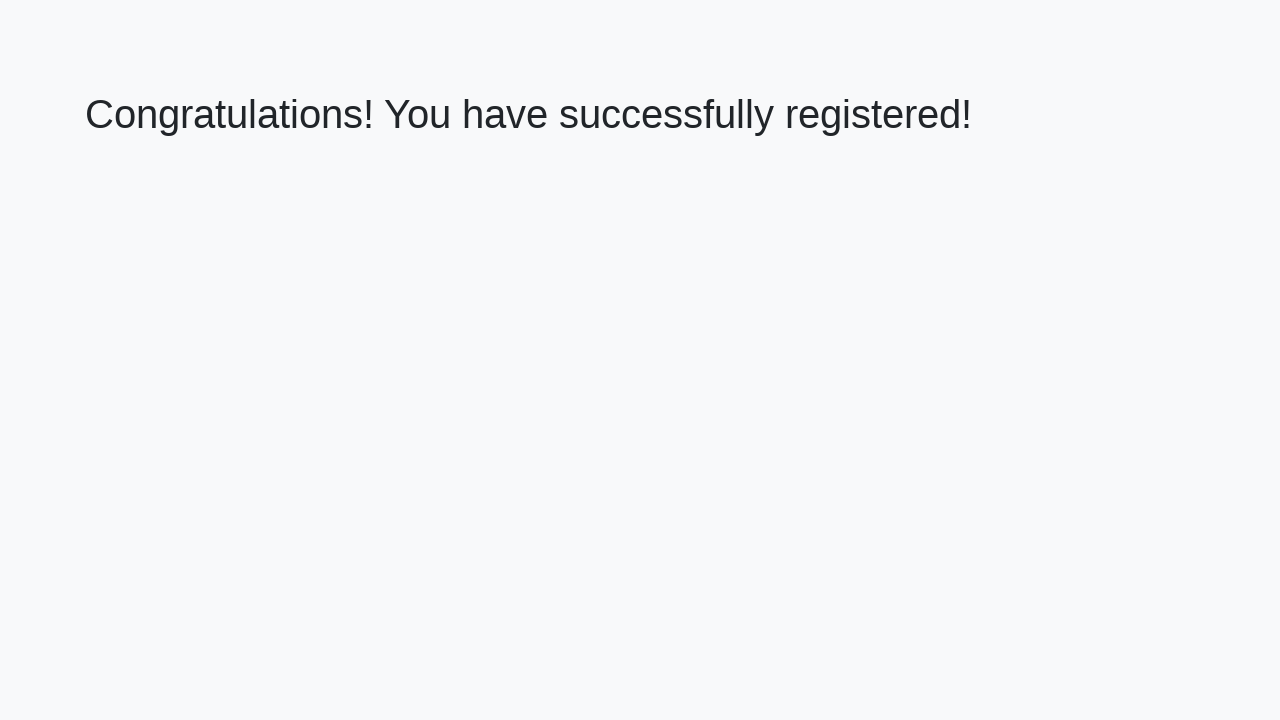

Verified success message text matches expected value
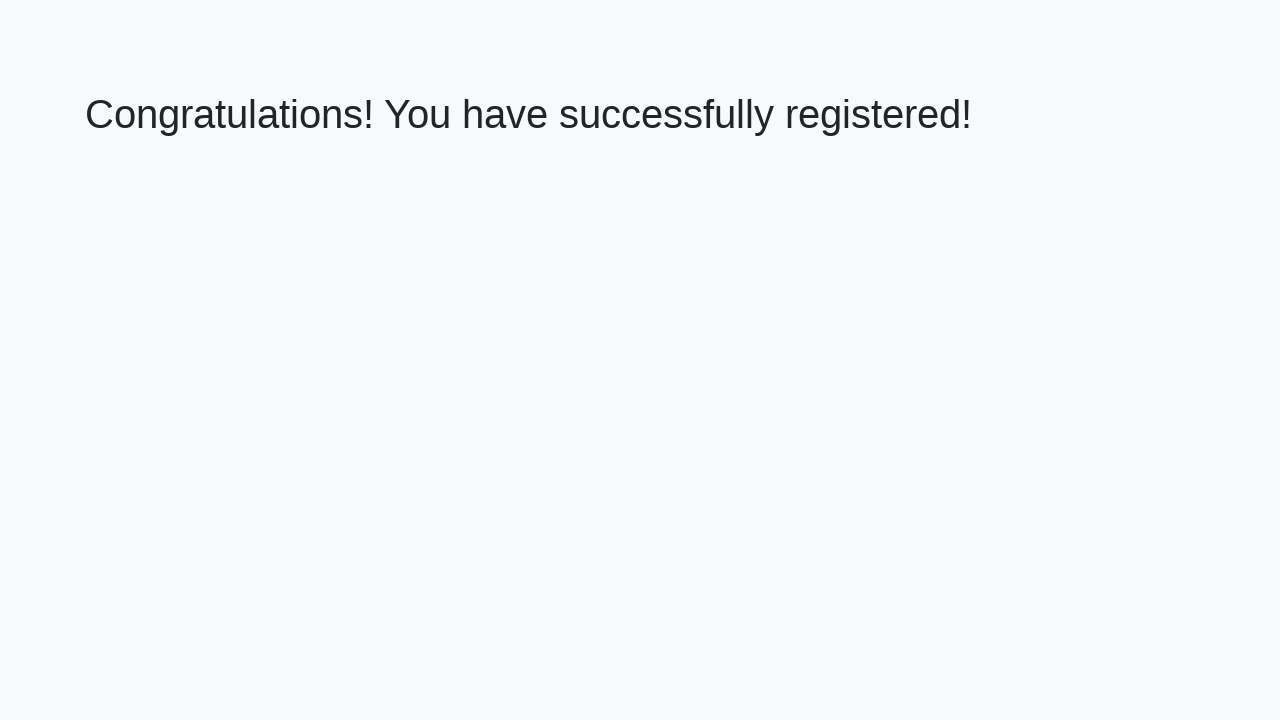

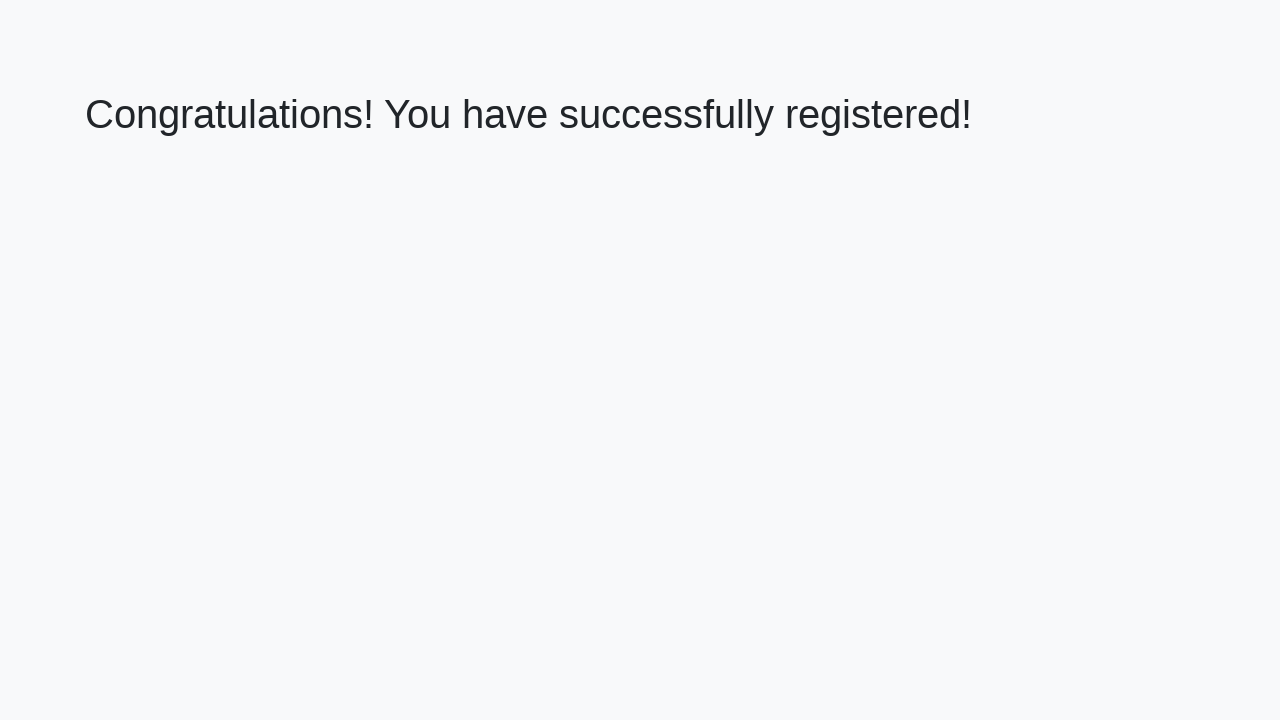